Tests interacting with multiple iframes (frames 2, 3, and 4) by filling input fields in each

Starting URL: https://ui.vision/demo/webtest/frames/

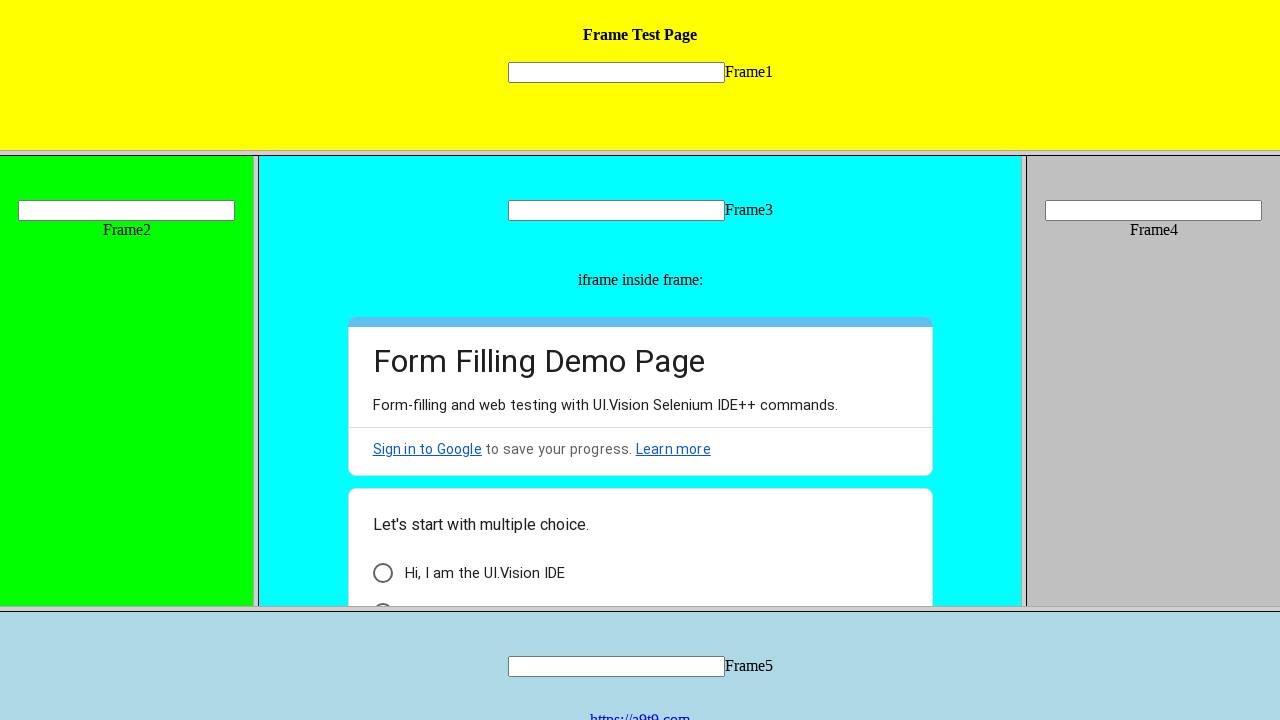

Filled input field in frame 2 with 'Frame 2' on frame[src='frame_2.html'] >> internal:control=enter-frame >> xpath=//input[@name
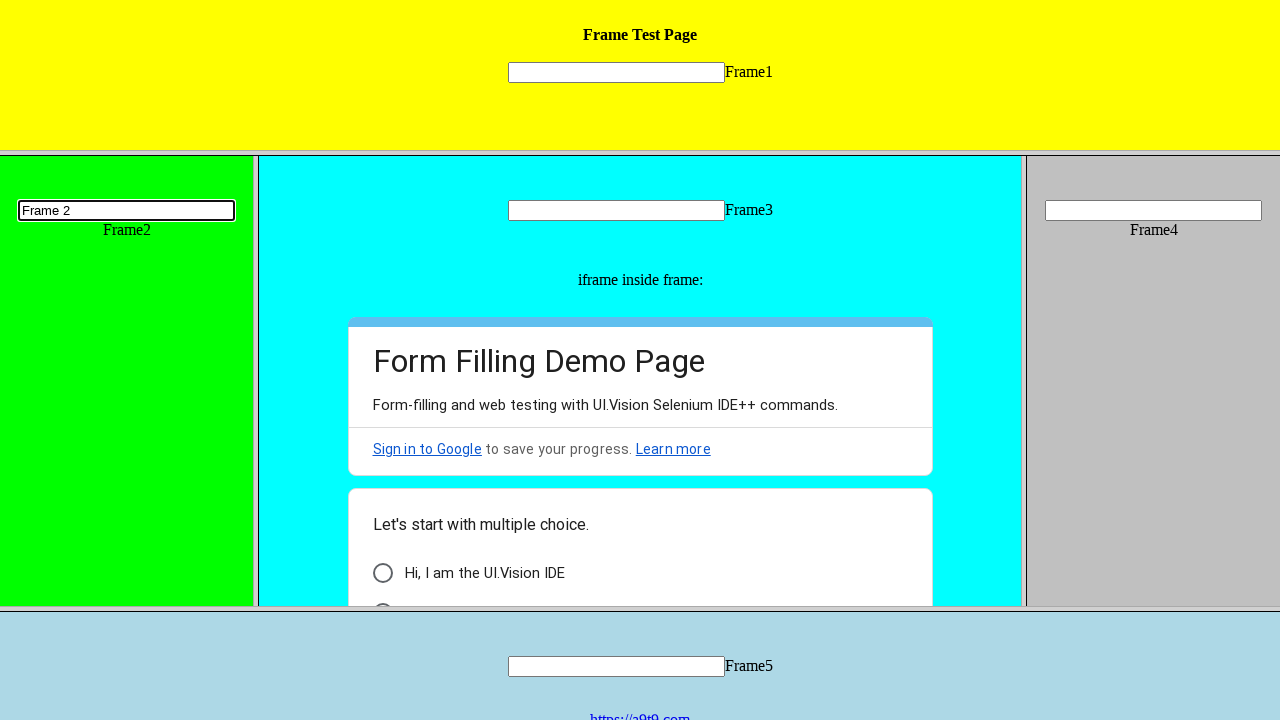

Filled input field in frame 3 with 'Frame 3' on frame[src='frame_3.html'] >> internal:control=enter-frame >> xpath=//input[@name
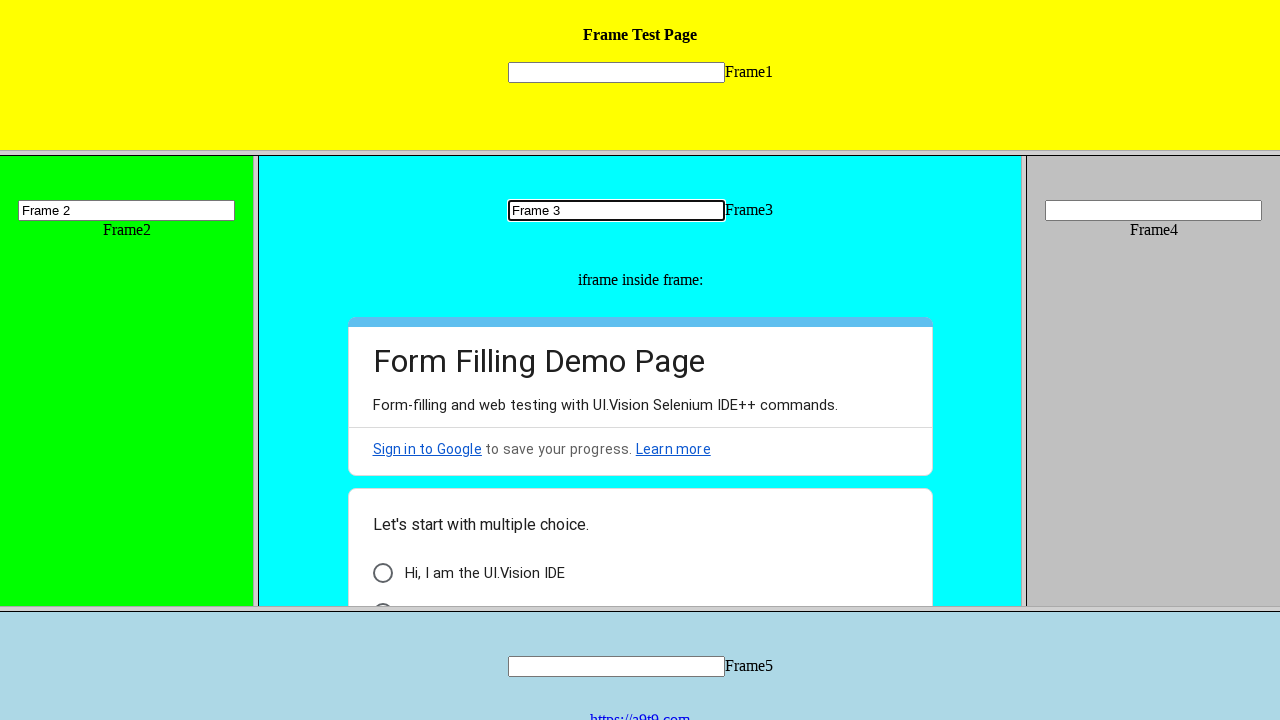

Filled input field in frame 4 with 'Frame 4' on frame[src='frame_4.html'] >> internal:control=enter-frame >> xpath=//input[@name
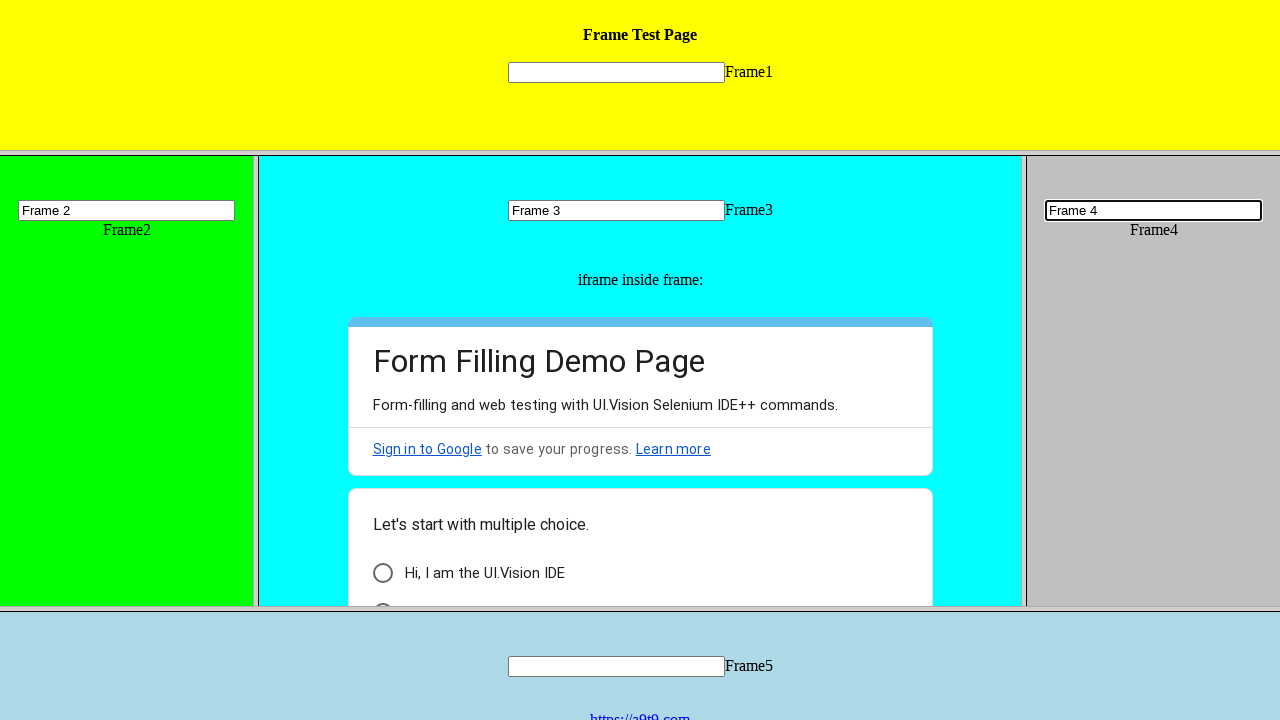

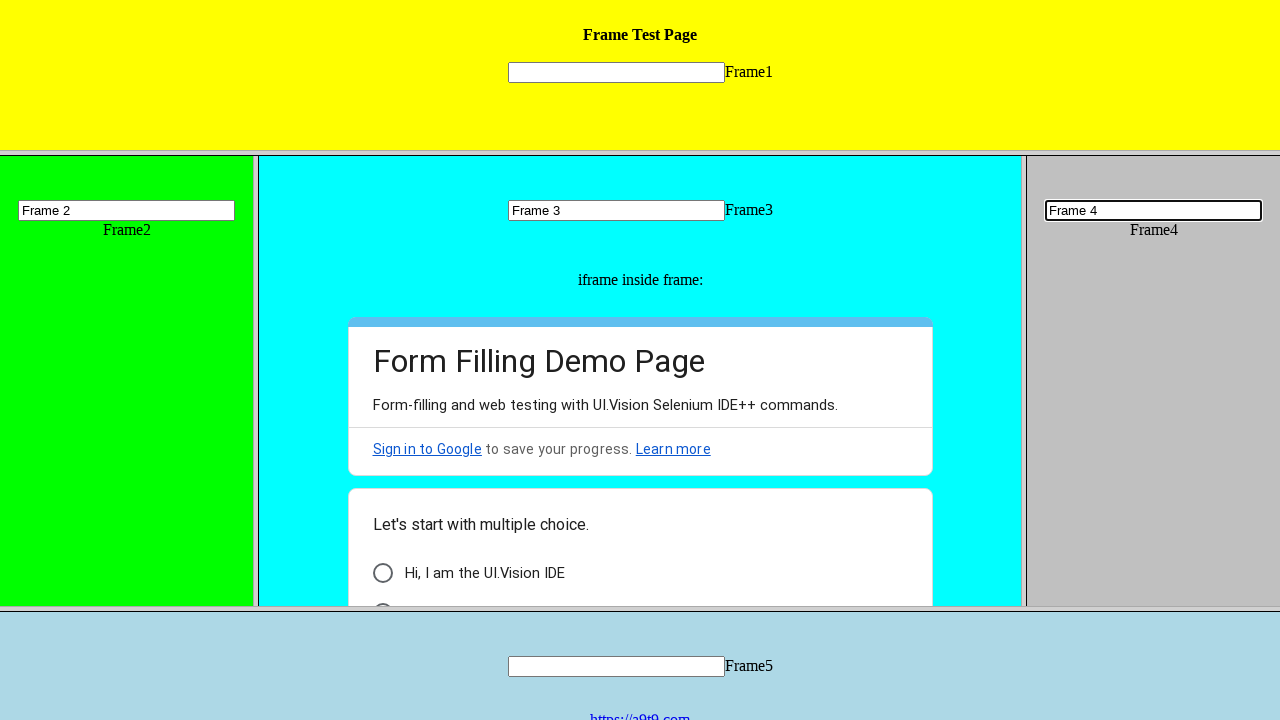